Tests mortgage calculator form by modifying home value and down payment fields, including switching the down payment input type from dollars to percentage

Starting URL: https://www.mortgagecalculator.org

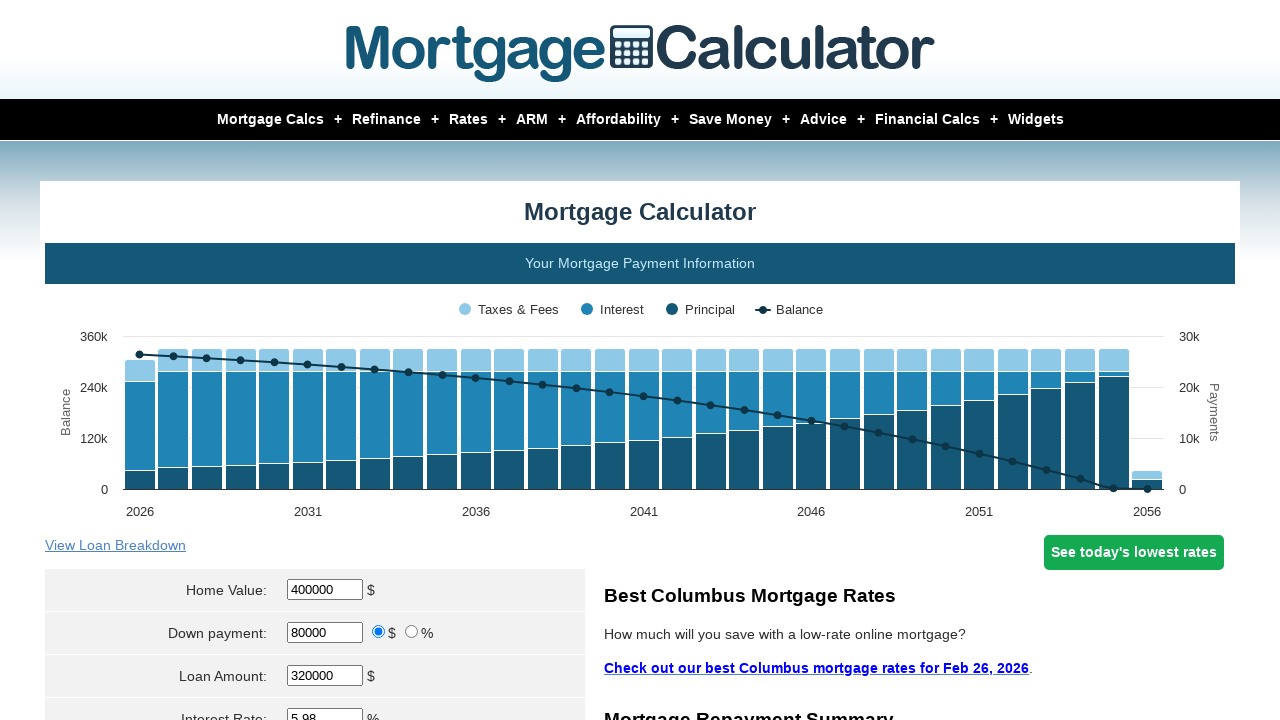

Clicked home value field at (325, 590) on xpath=//*[@id='homeval']
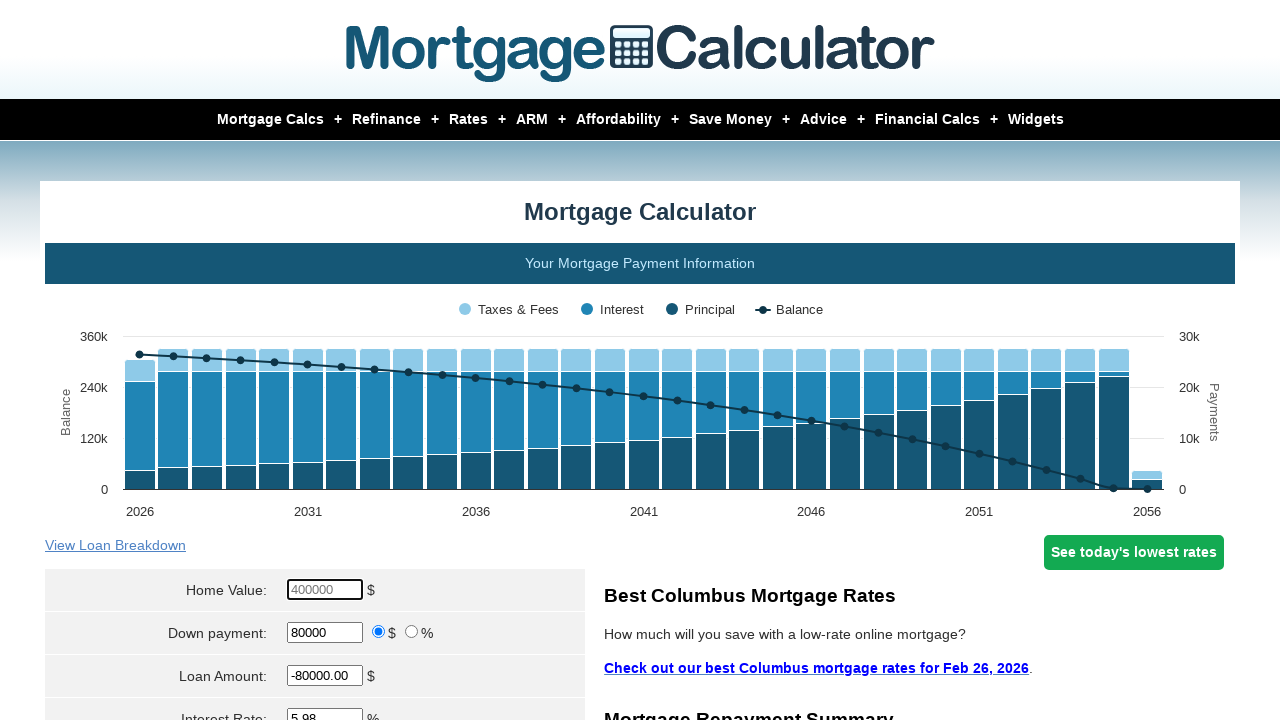

Cleared home value field on xpath=//*[@id='homeval']
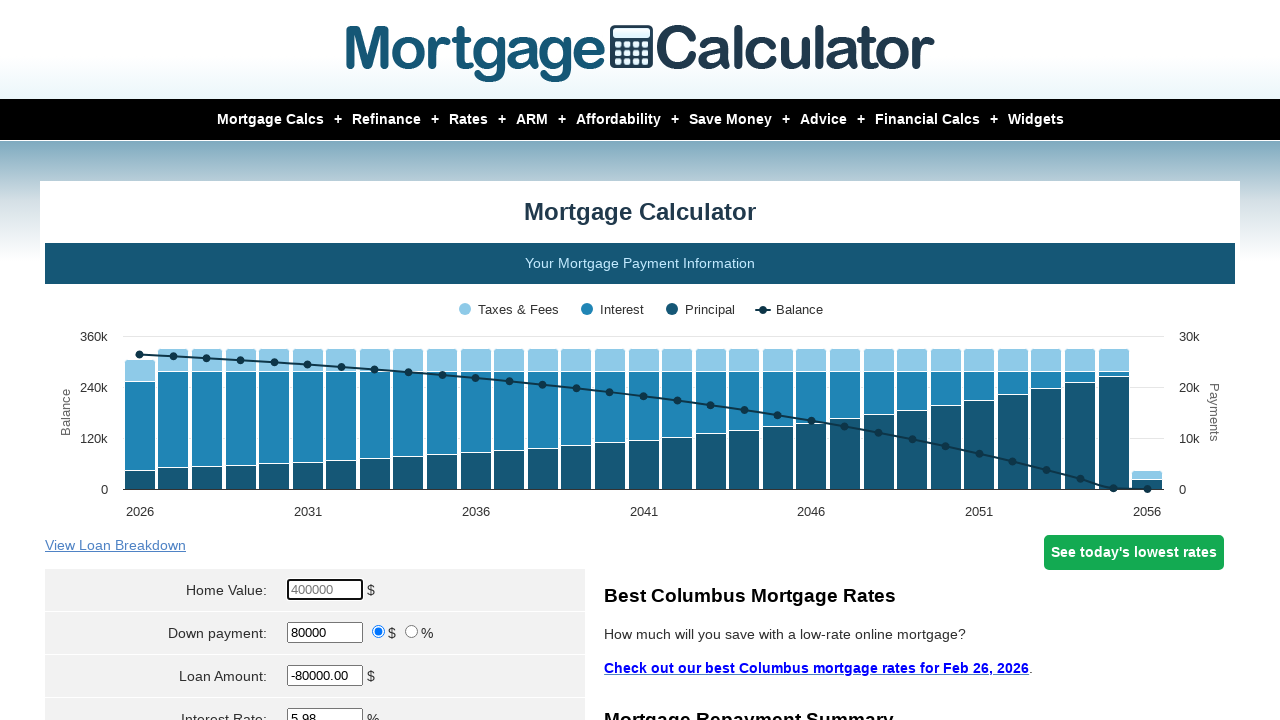

Entered home value of $500,000 on xpath=//*[@id='homeval']
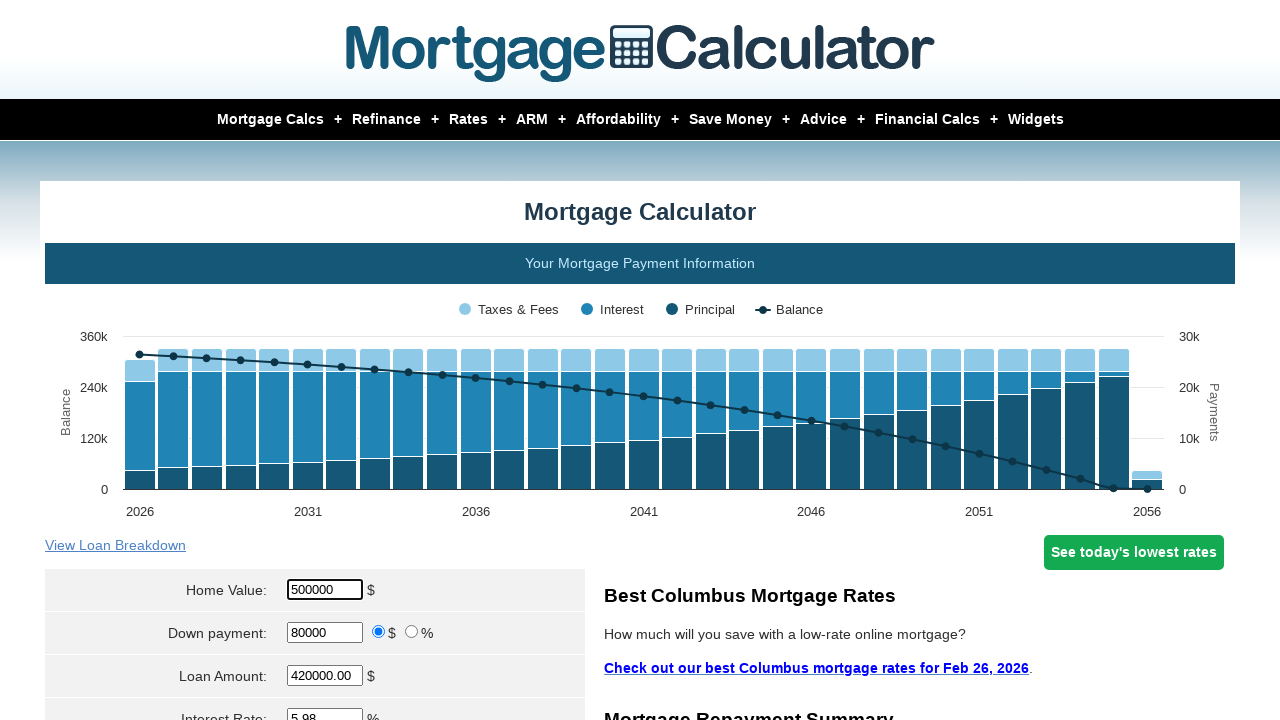

Switched down payment input type from dollars to percentage at (412, 632) on xpath=//*[@value='percent']
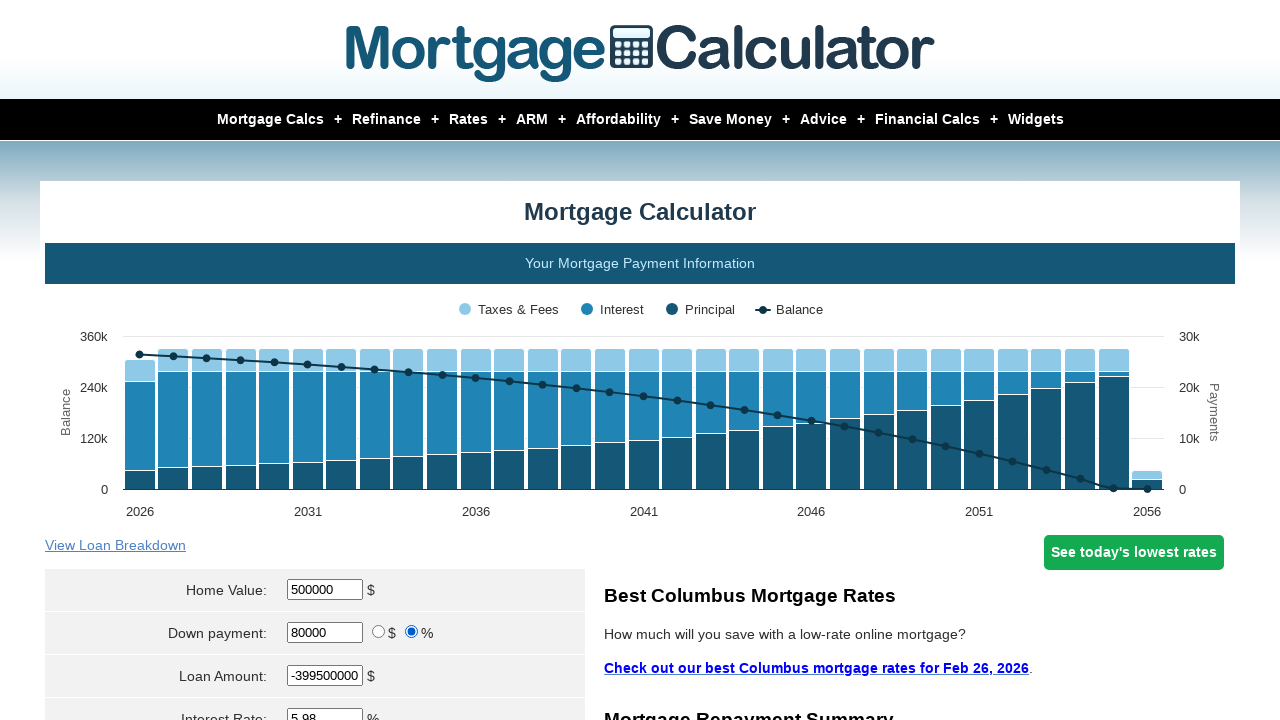

Clicked down payment field at (325, 632) on xpath=//*[@id='downpayment']
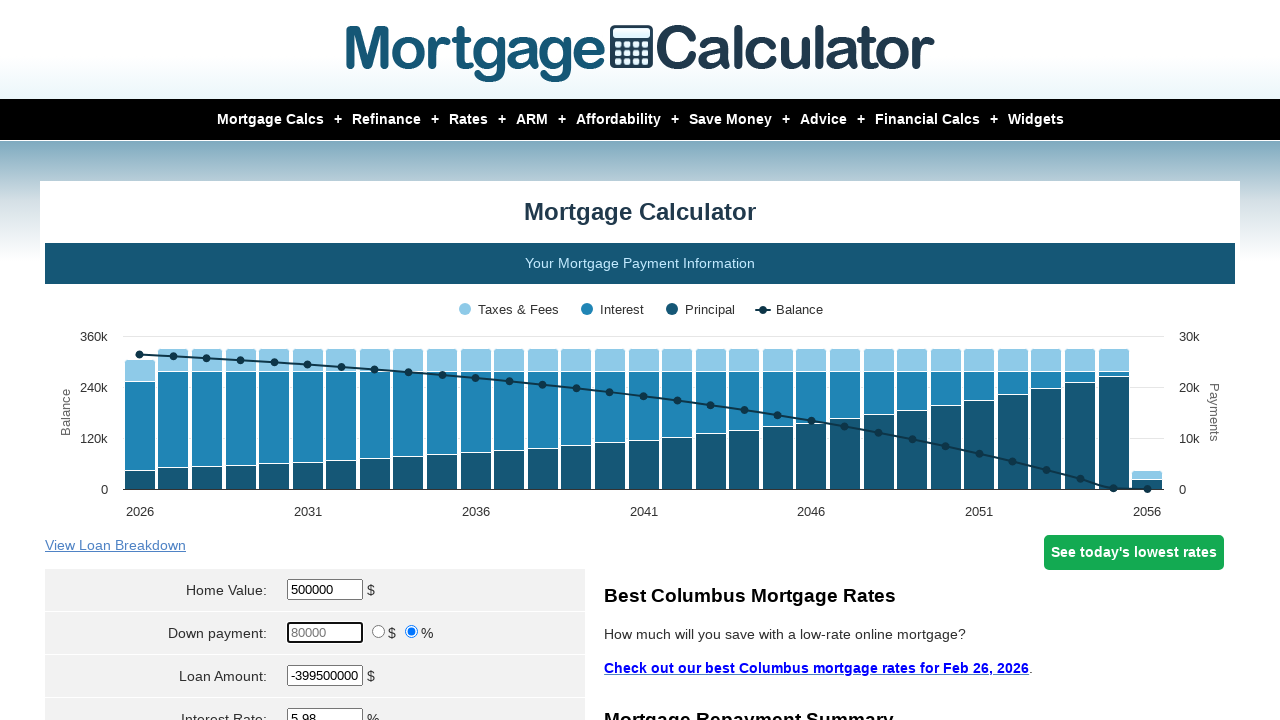

Cleared down payment field on xpath=//*[@id='downpayment']
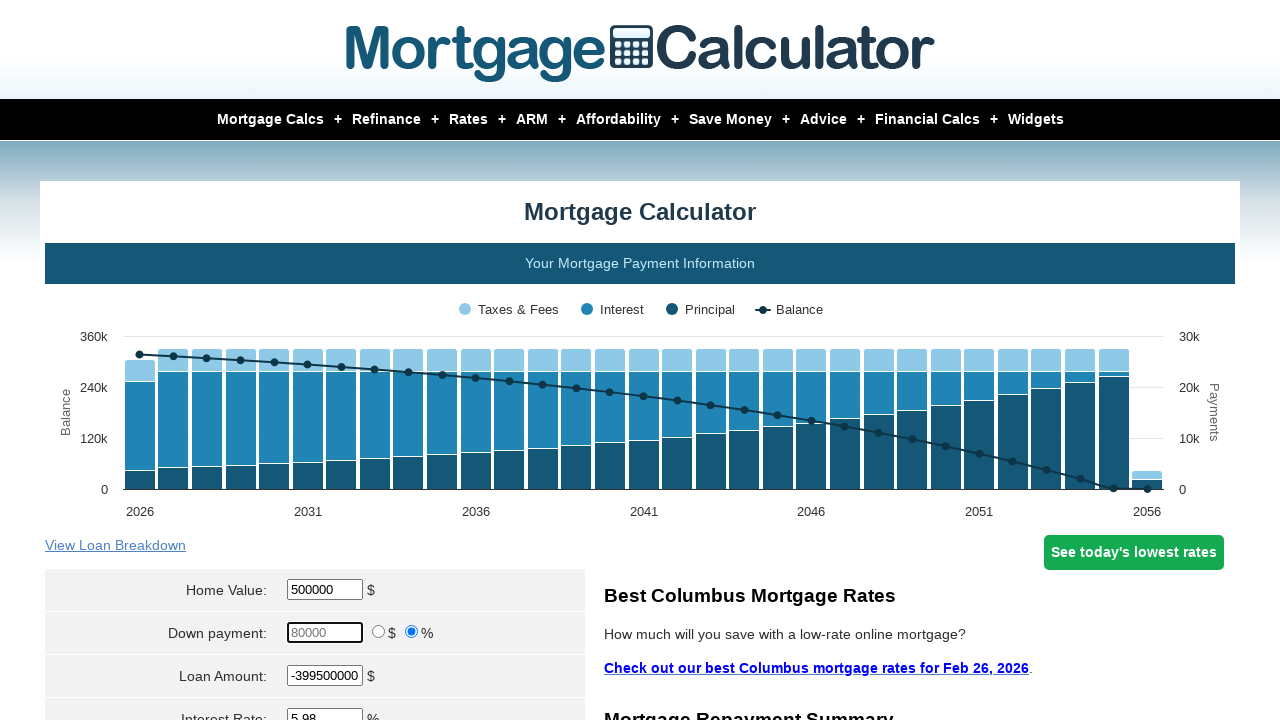

Entered down payment of 3% on xpath=//*[@id='downpayment']
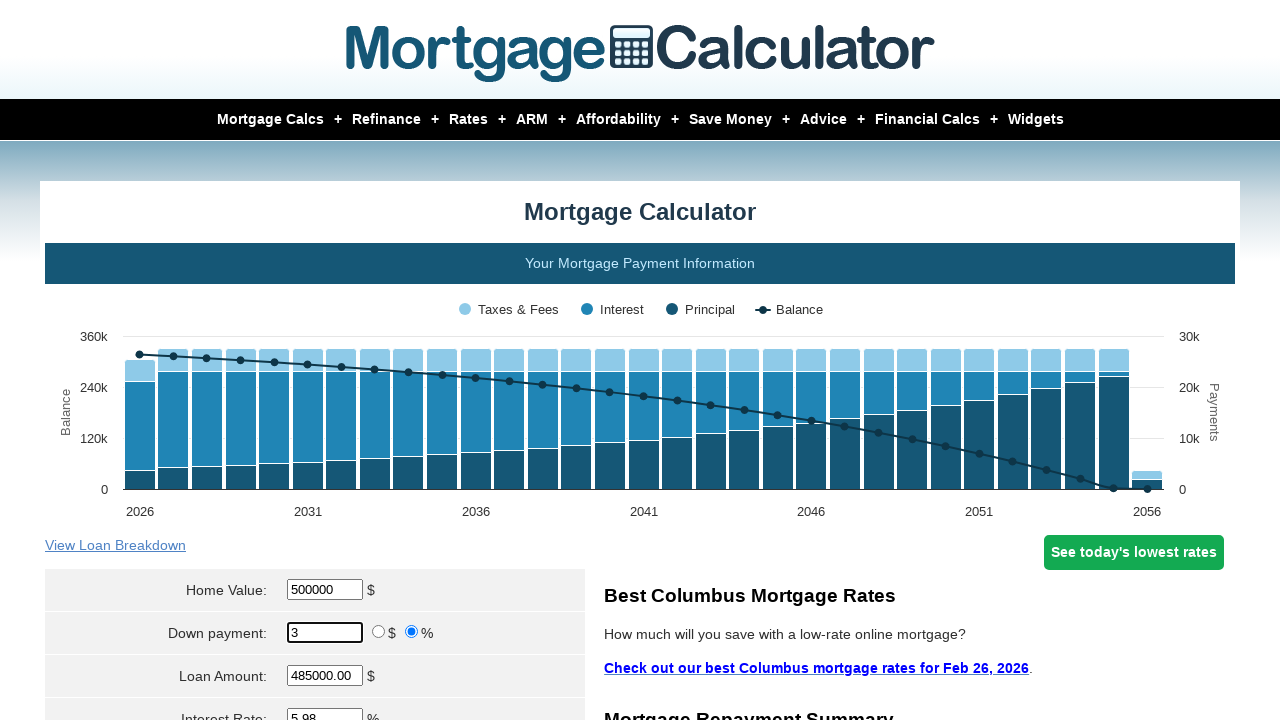

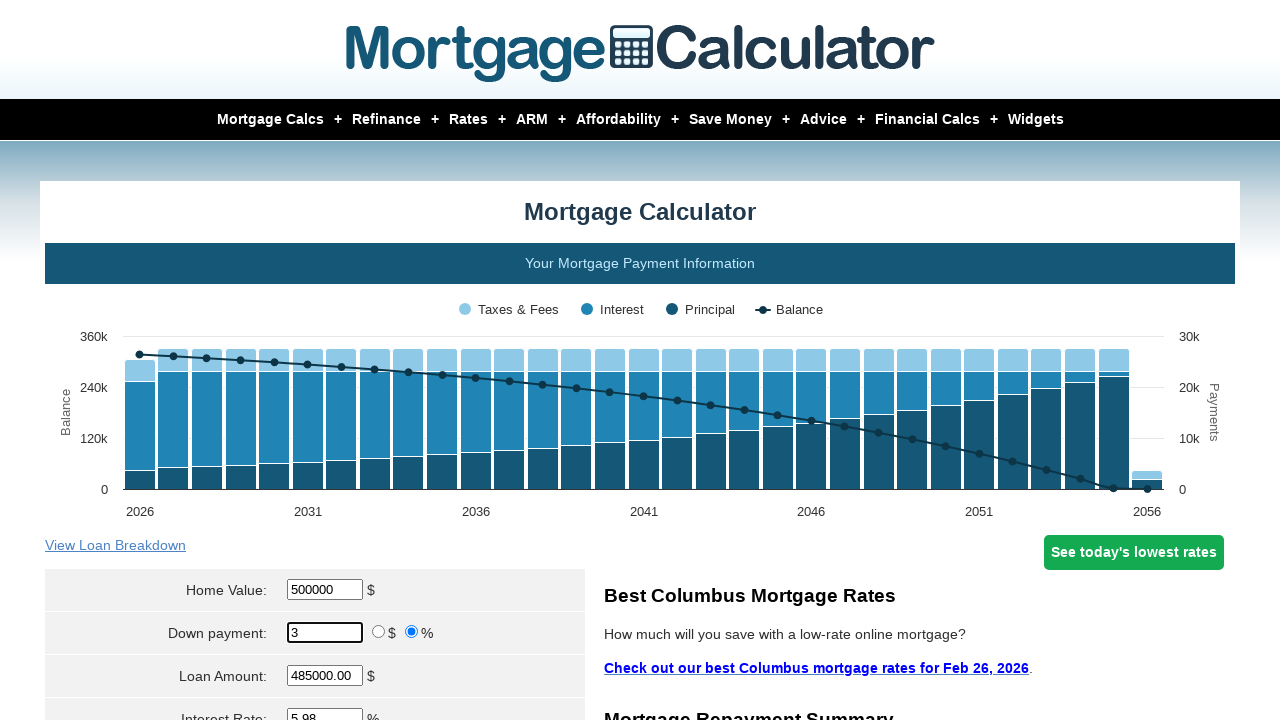